Tests date picker functionality by clicking on the date input, filling a date value, and verifying the selected date

Starting URL: https://demoqa.com/date-picker

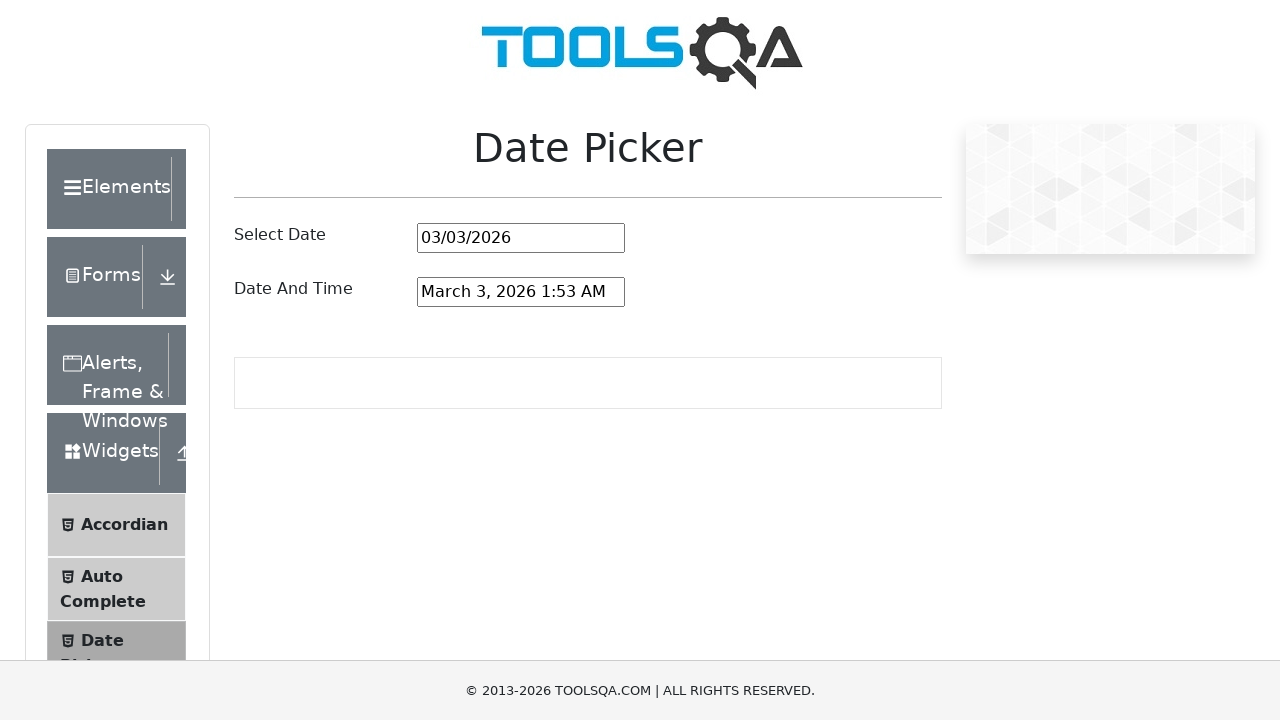

Clicked on the date input field at (521, 238) on #datePickerMonthYearInput
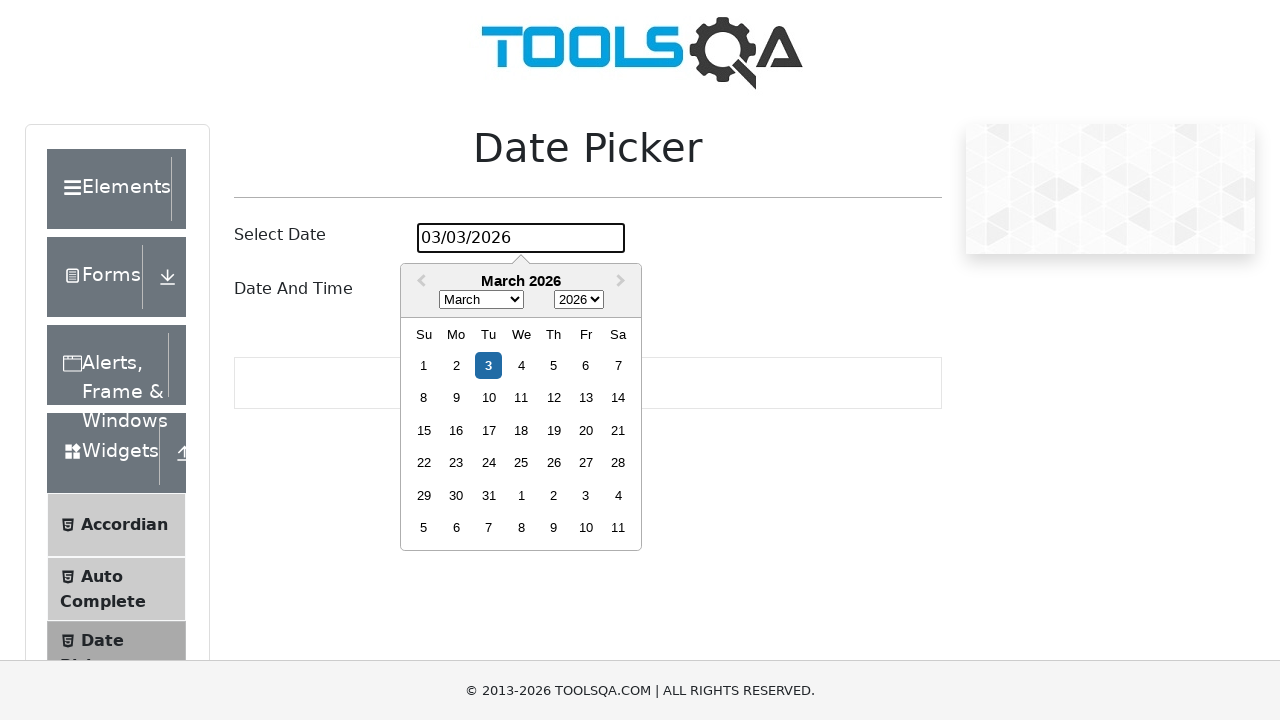

Filled date input with '12/07/2025' on #datePickerMonthYearInput
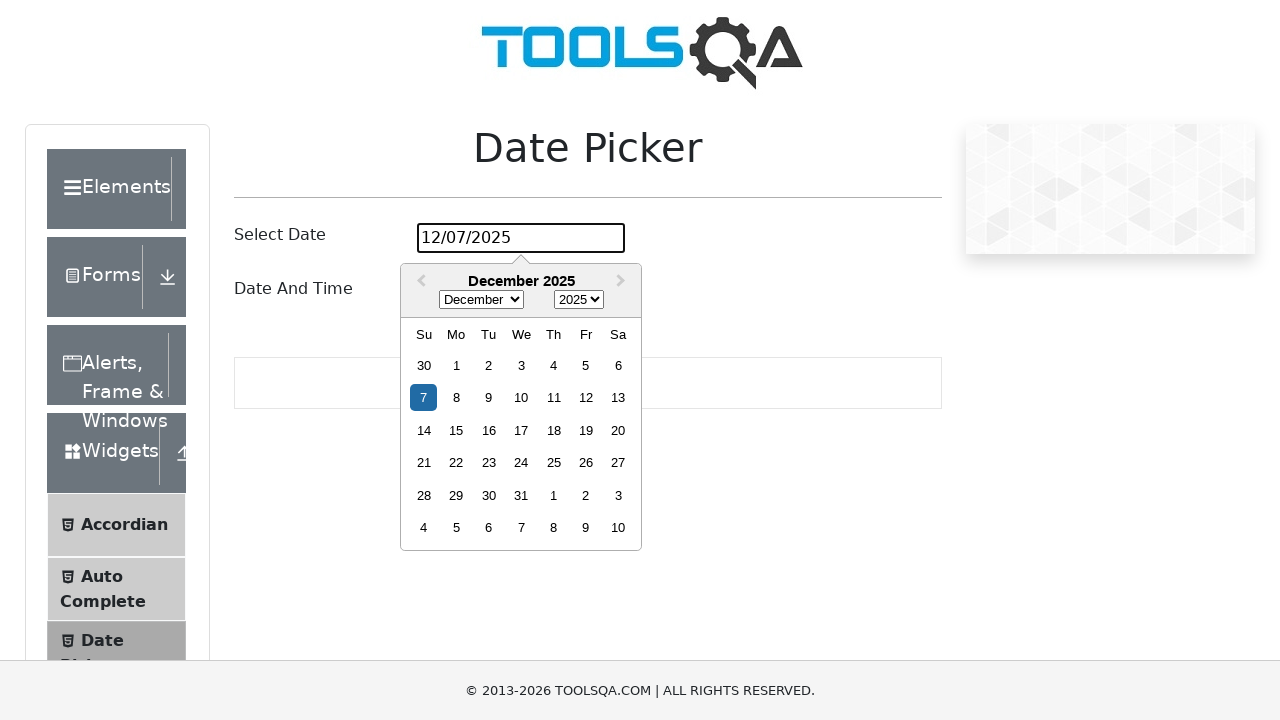

Pressed Enter to confirm the date selection on #datePickerMonthYearInput
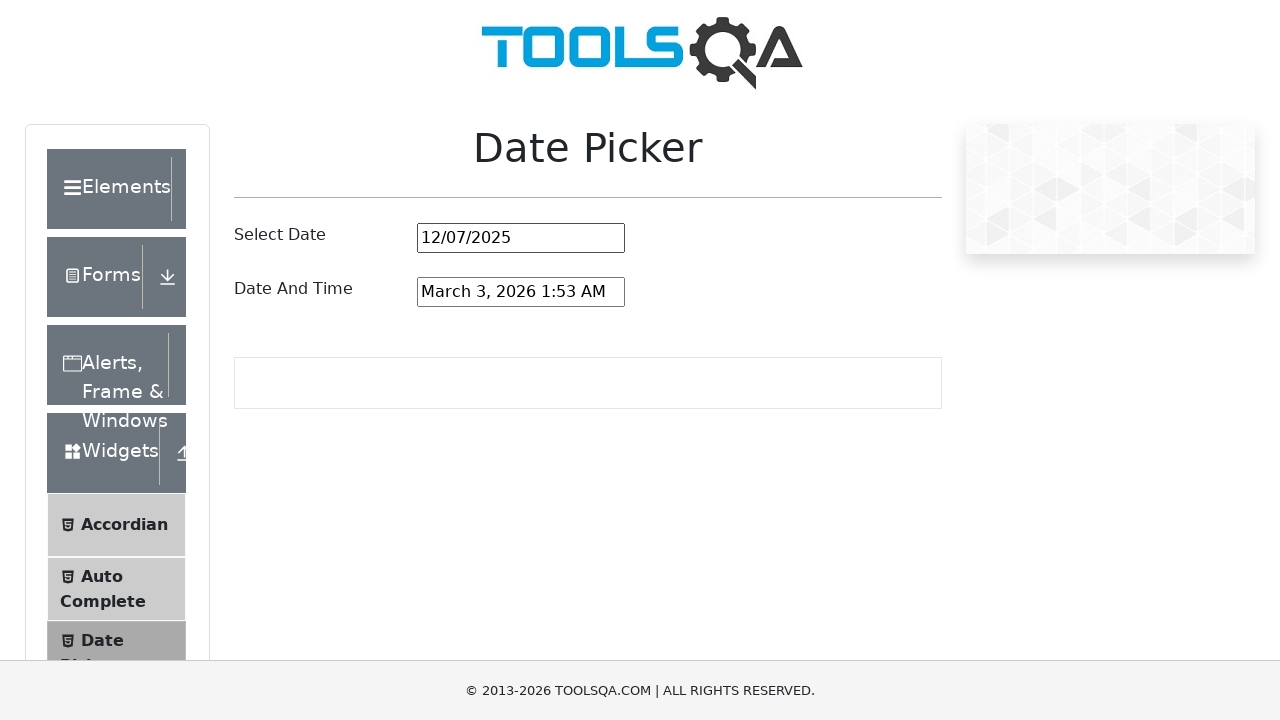

Retrieved the selected date value from input
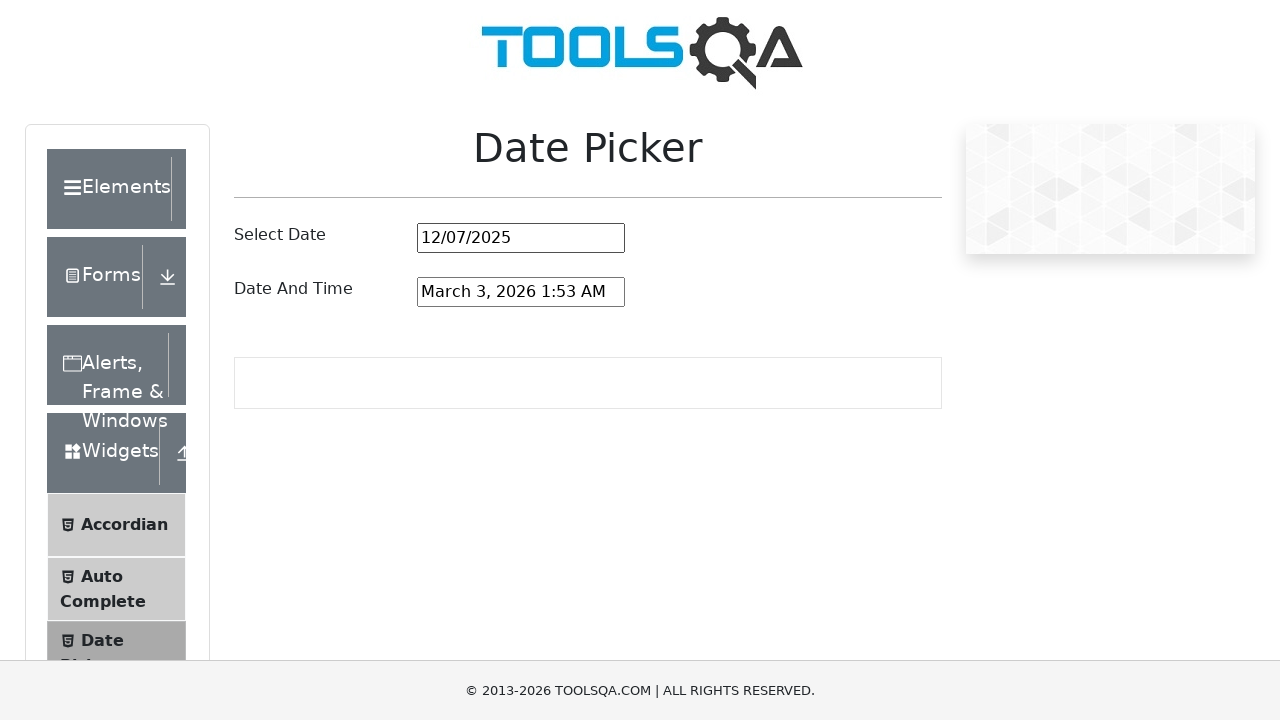

Verified that selected date equals '12/07/2025'
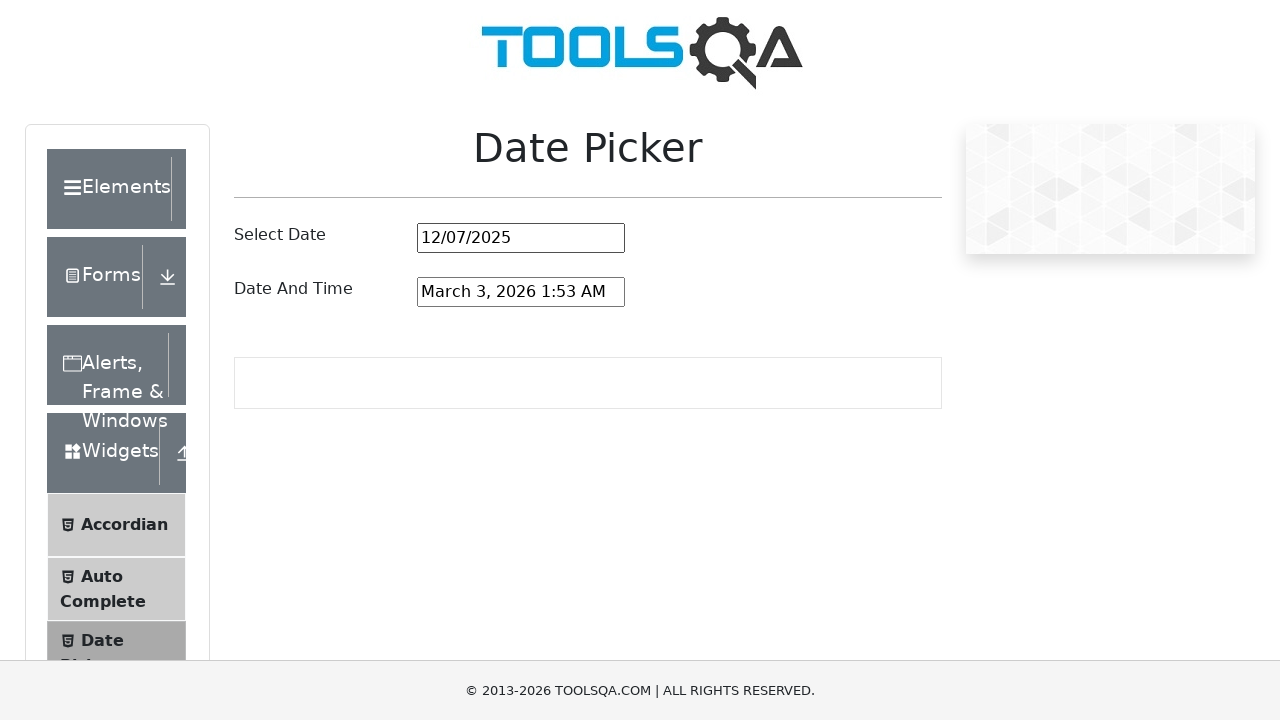

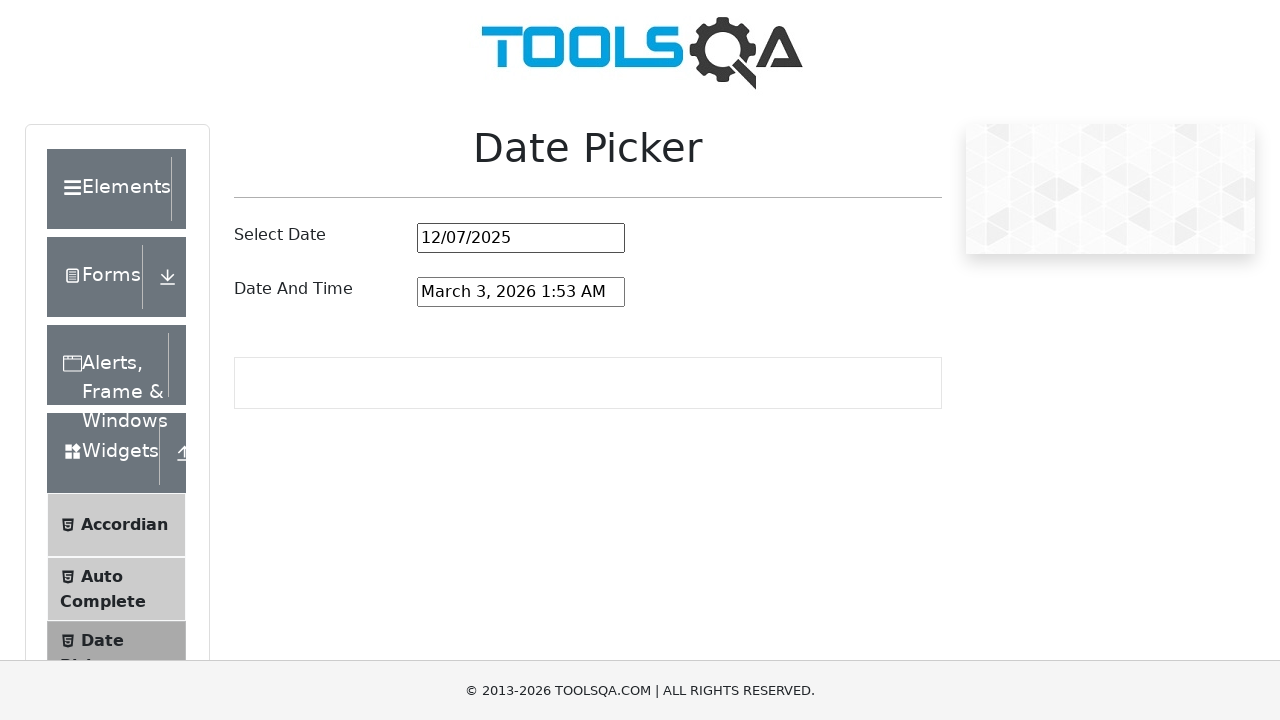